Performs a drag and drop action from box A to box B on a drag-and-drop test page

Starting URL: https://crossbrowsertesting.github.io/drag-and-drop

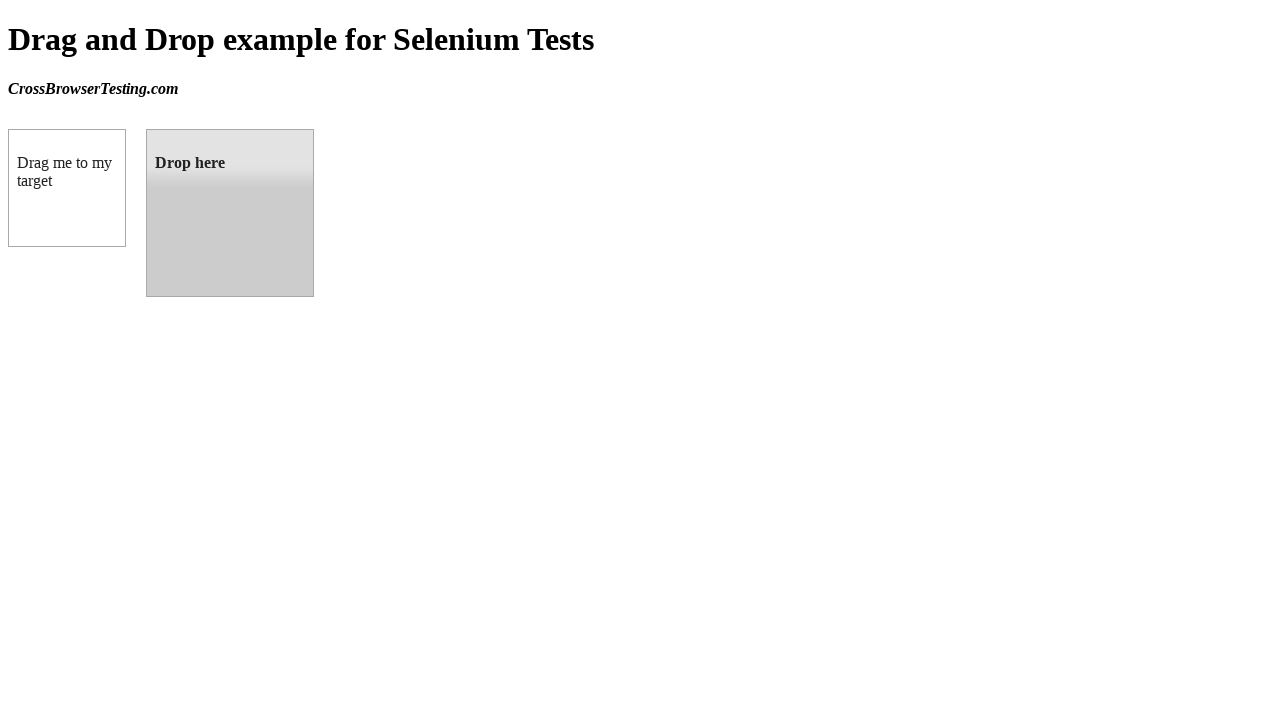

Navigated to drag-and-drop test page
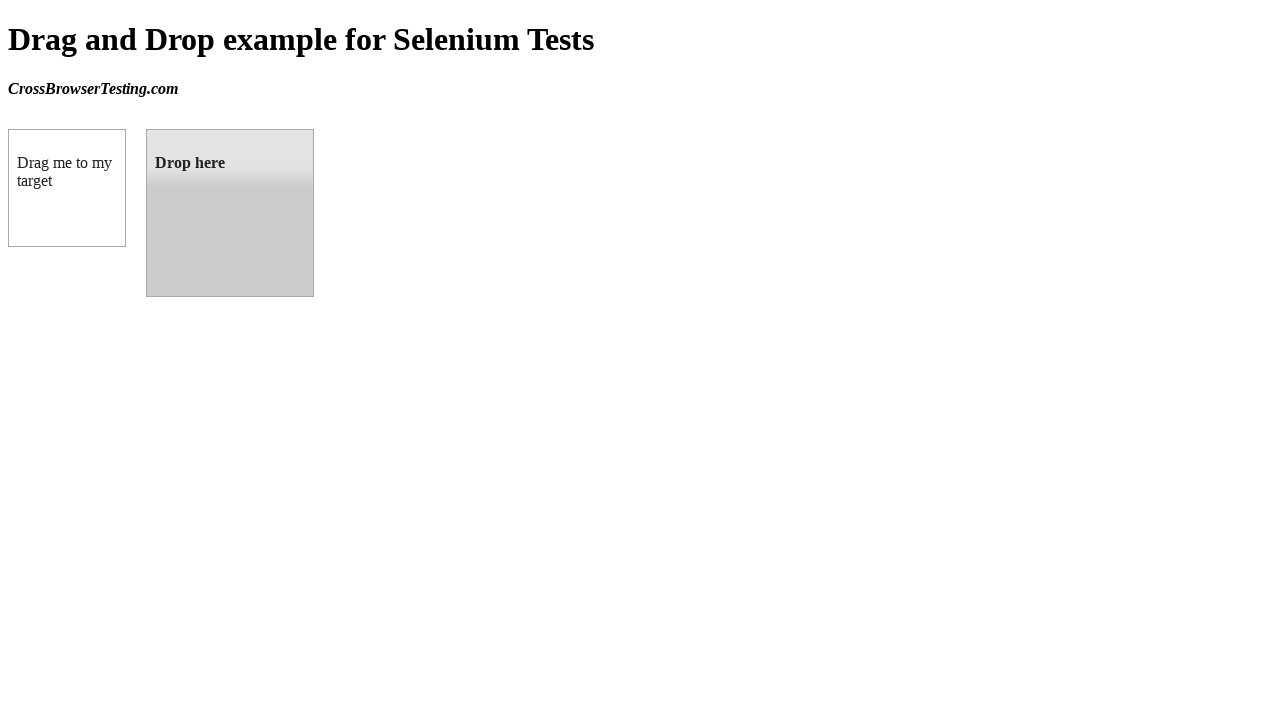

Located source element (box A) with ID 'draggable'
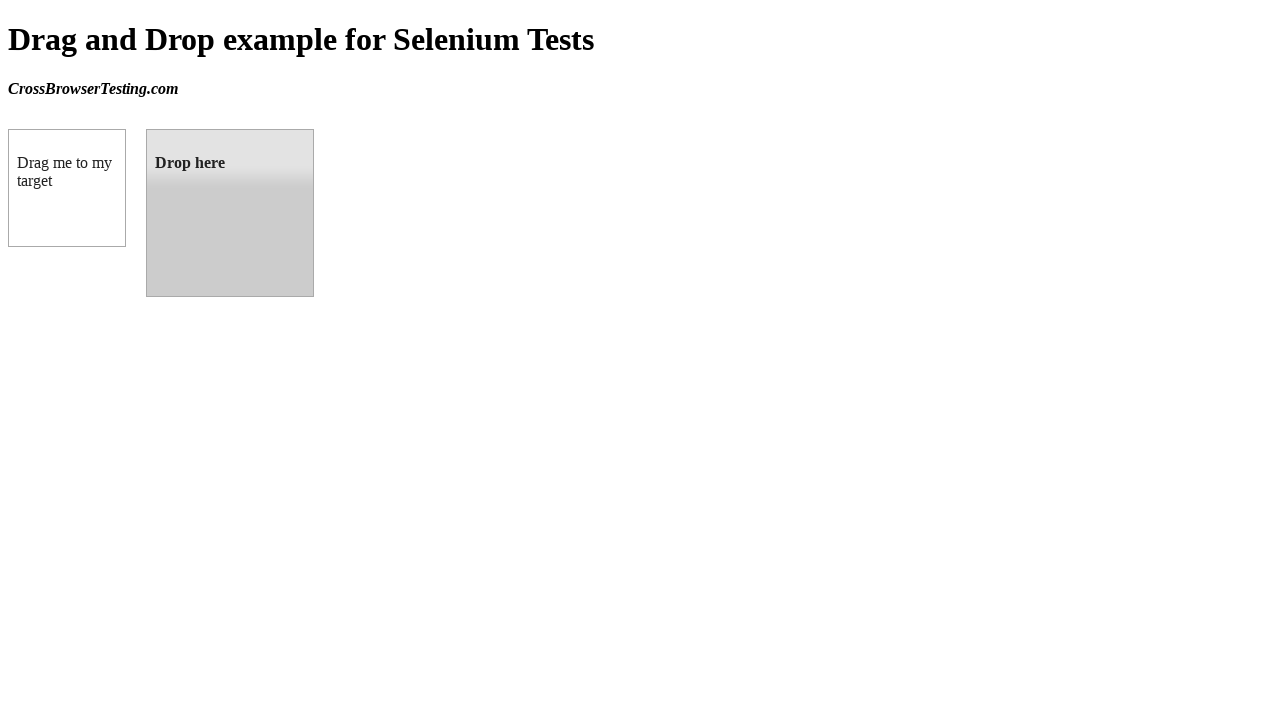

Located target element (box B) with ID 'droppable'
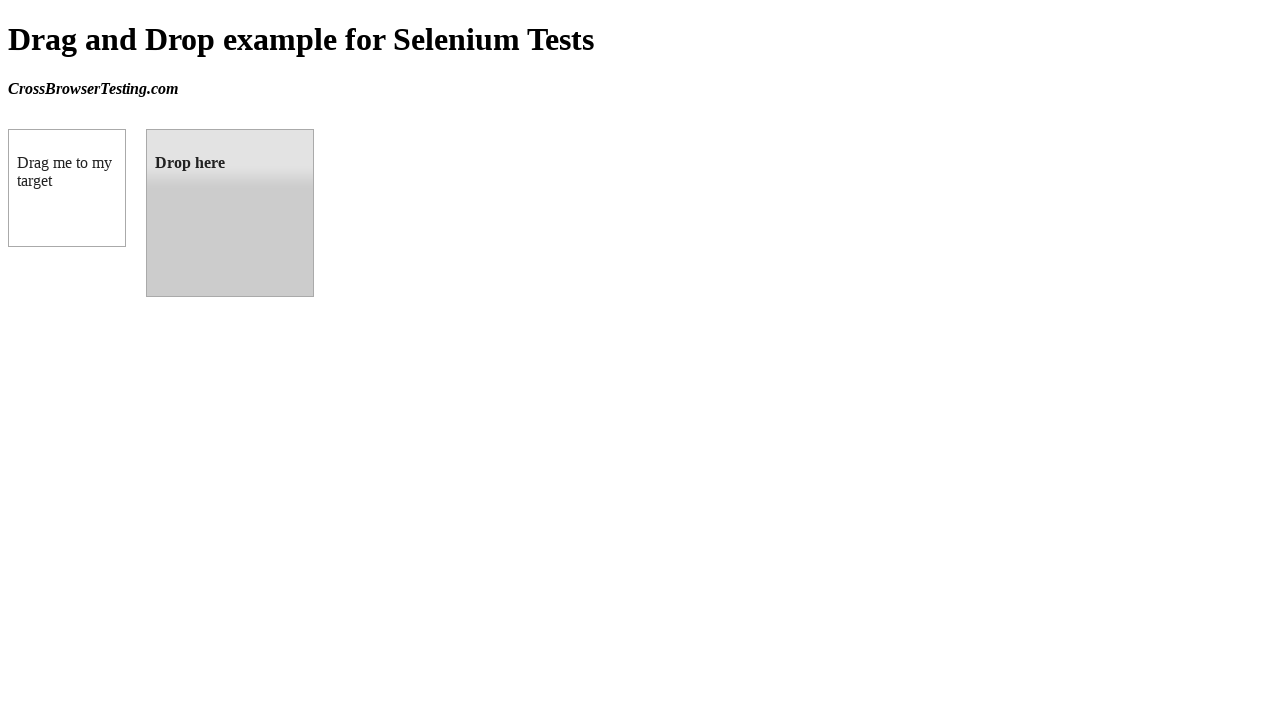

Performed drag and drop action from box A to box B at (230, 213)
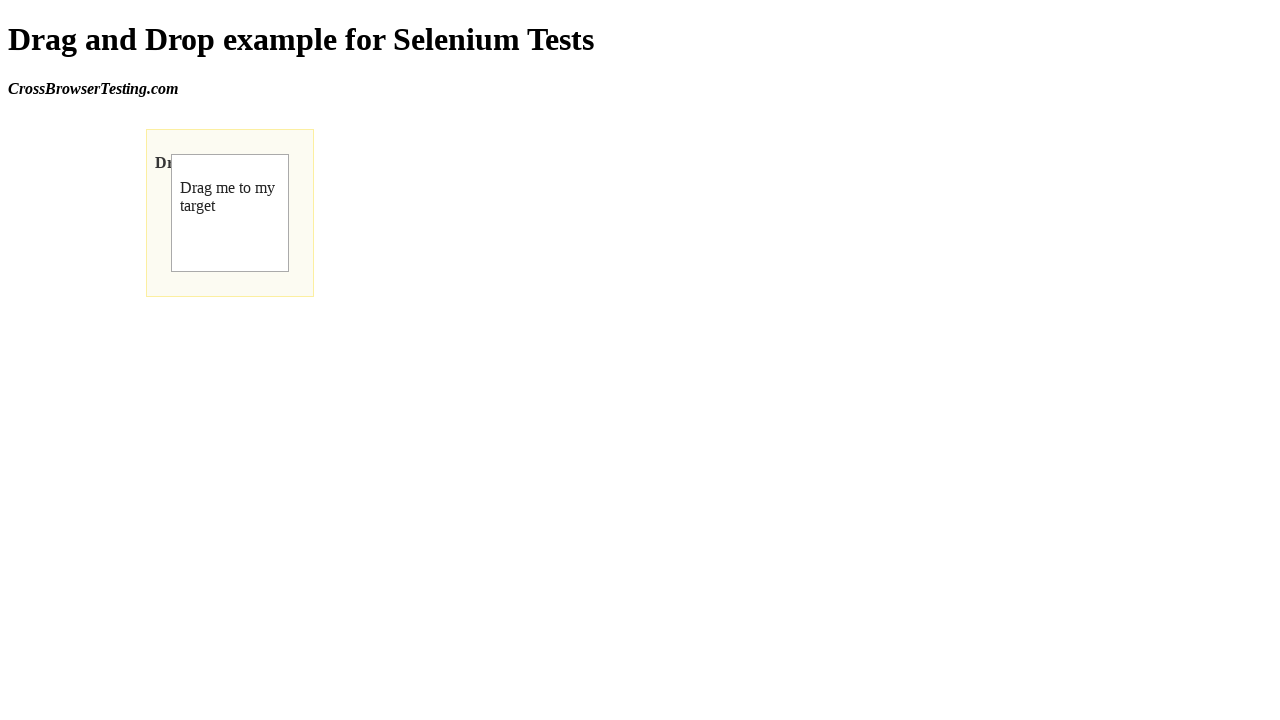

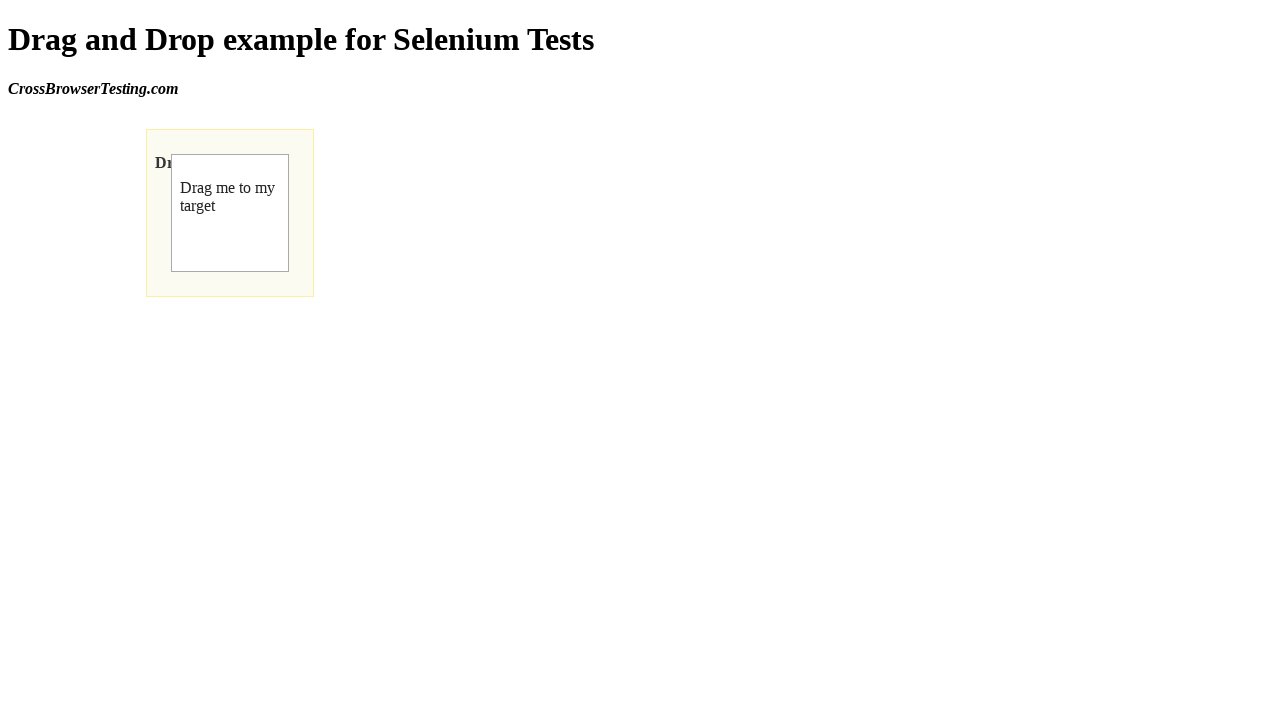